Tests that a todo is deleted when edited to have an empty name

Starting URL: http://todomvc.com/examples/typescript-angular

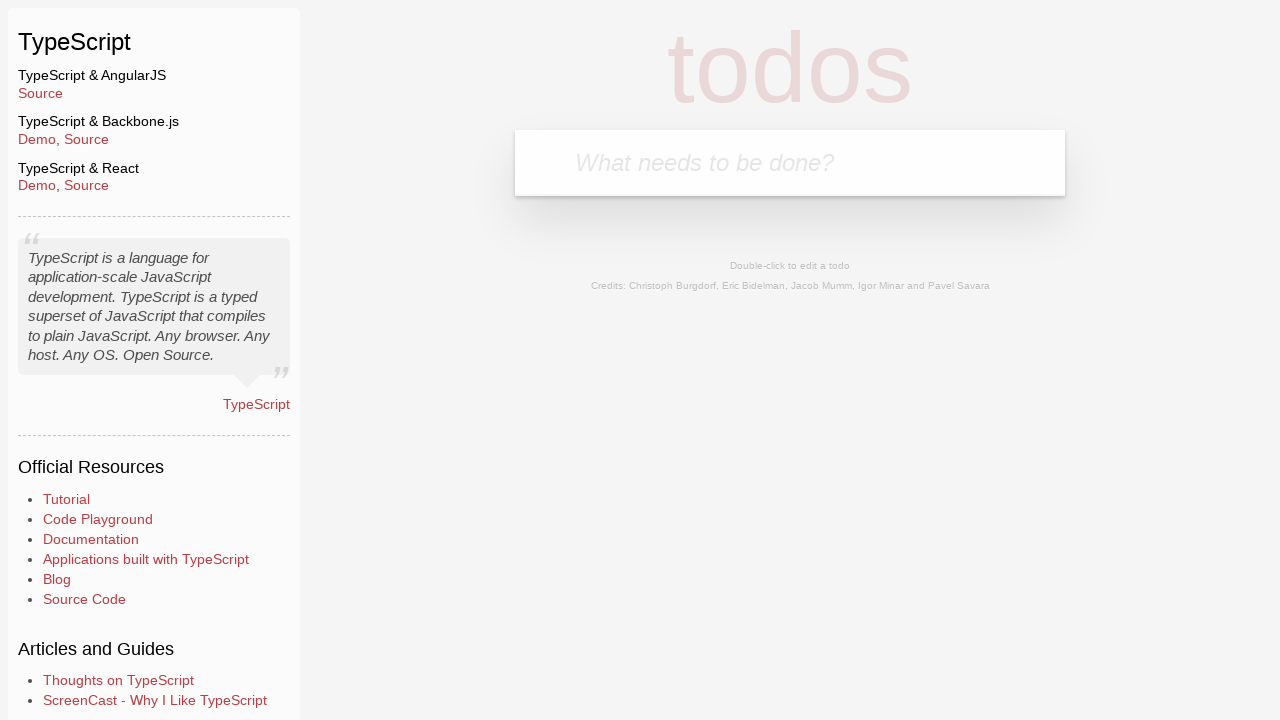

Filled todo input field with 'toEditForEmpty' on body > section > header > form > input
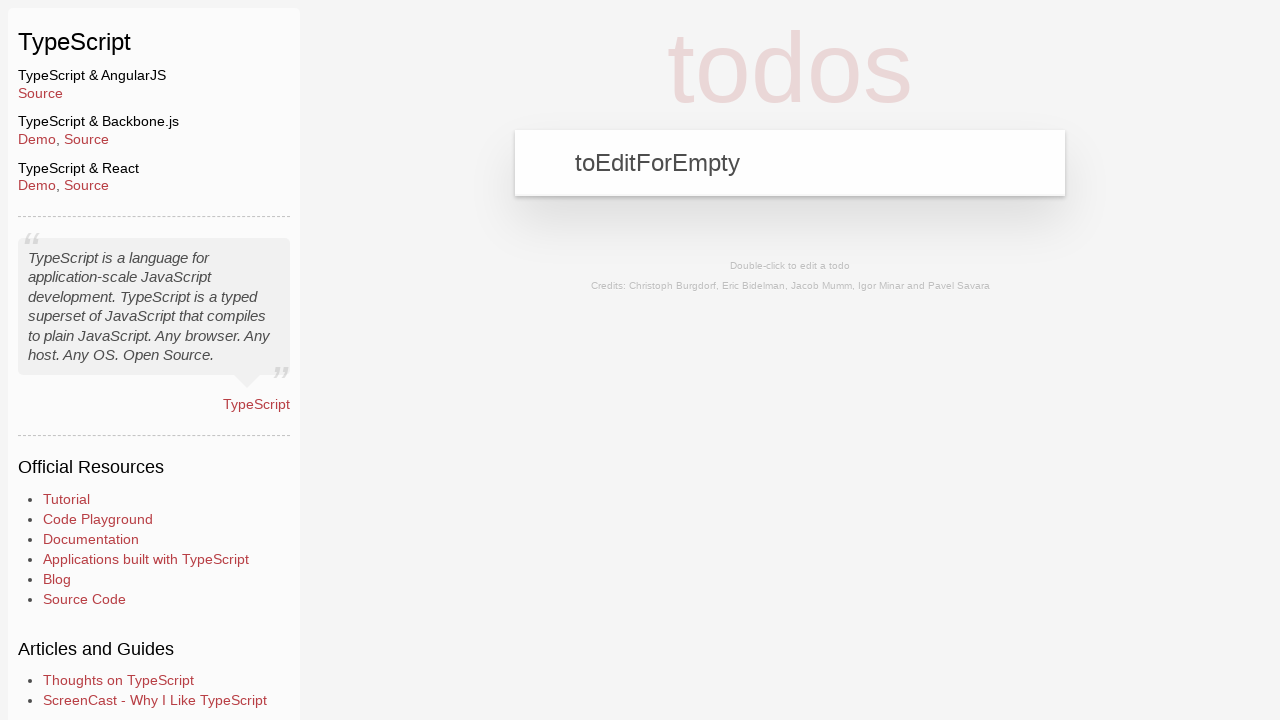

Pressed Enter to create the todo on body > section > header > form > input
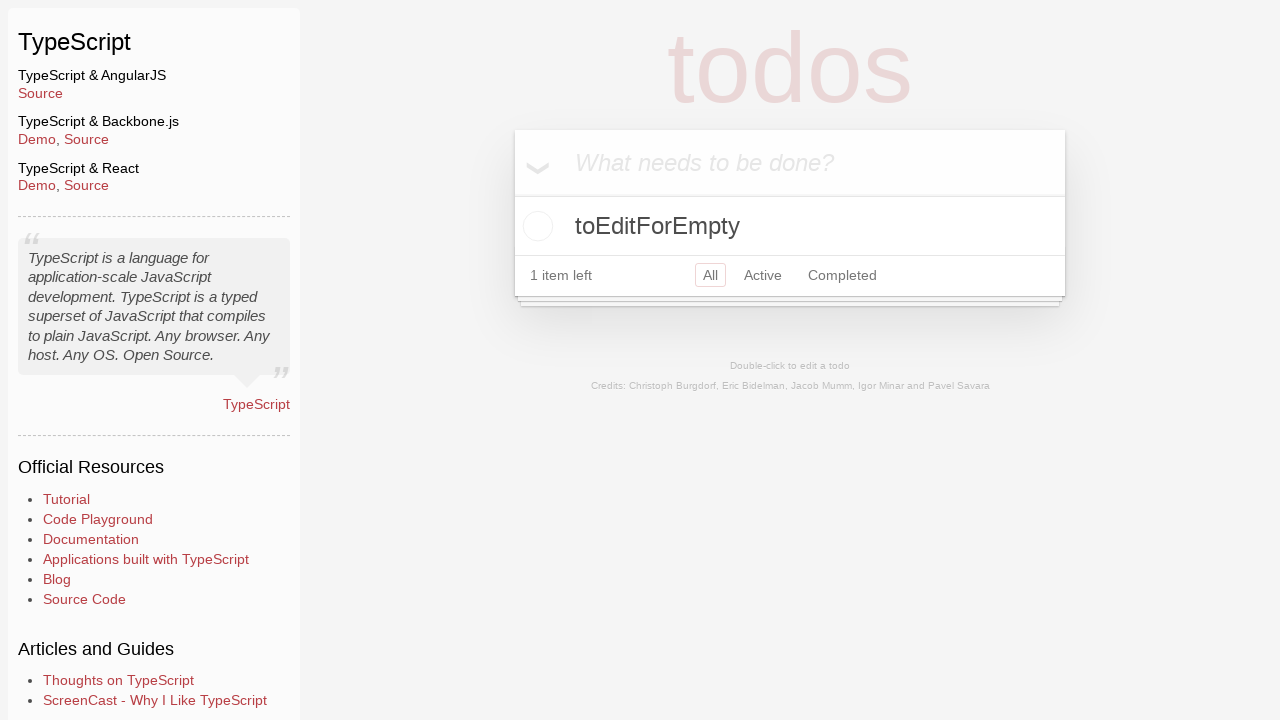

Double-clicked todo item to enter edit mode at (790, 226) on body > section > section > ul > li > div > label
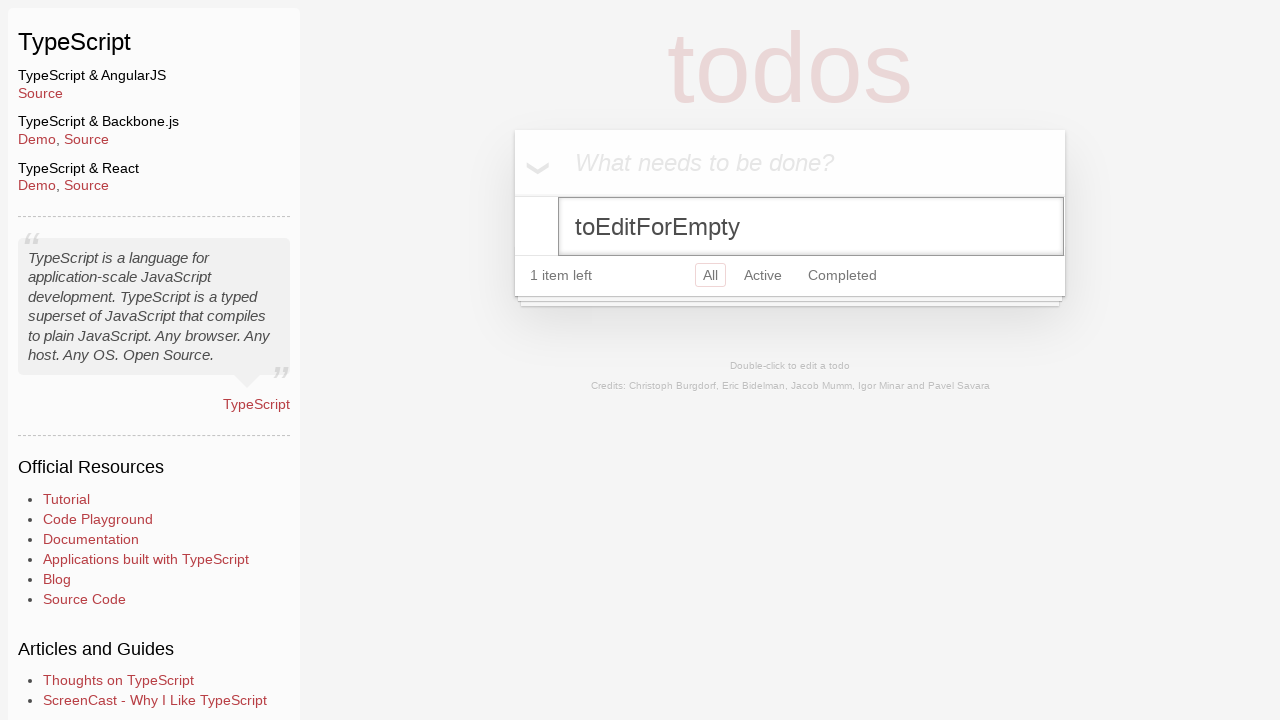

Pressed Backspace to delete character 1/15
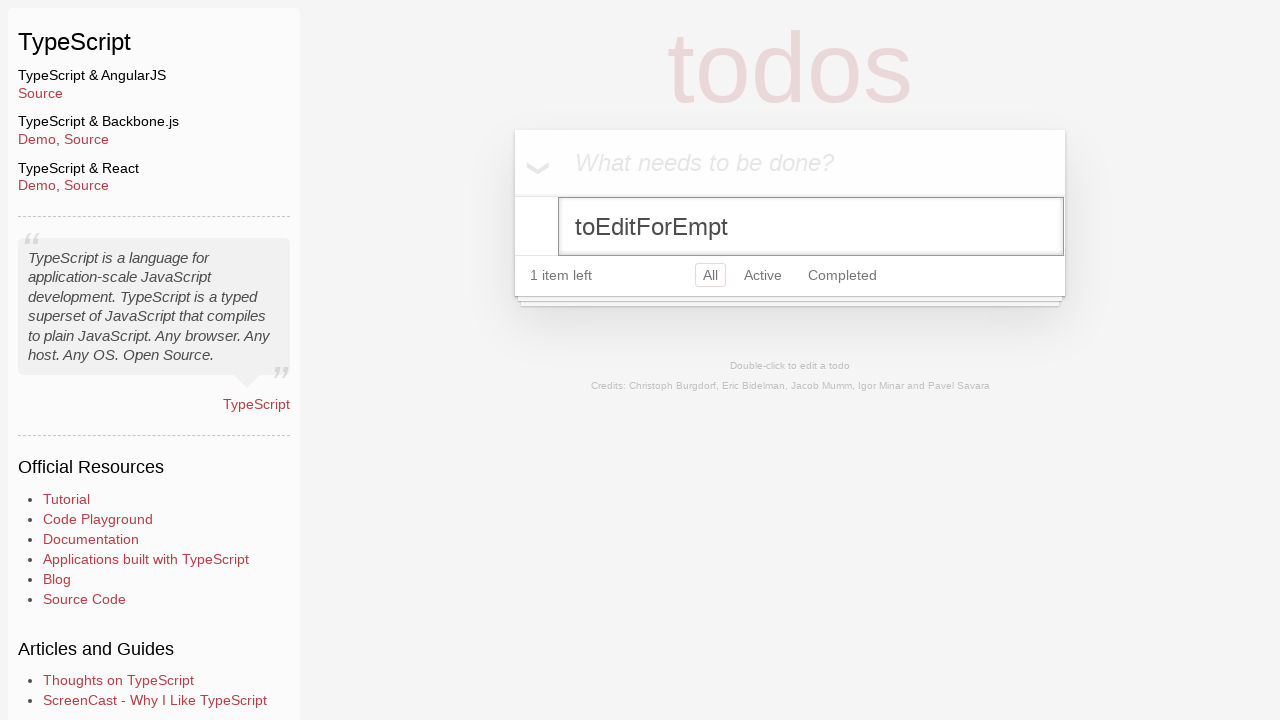

Pressed Backspace to delete character 2/15
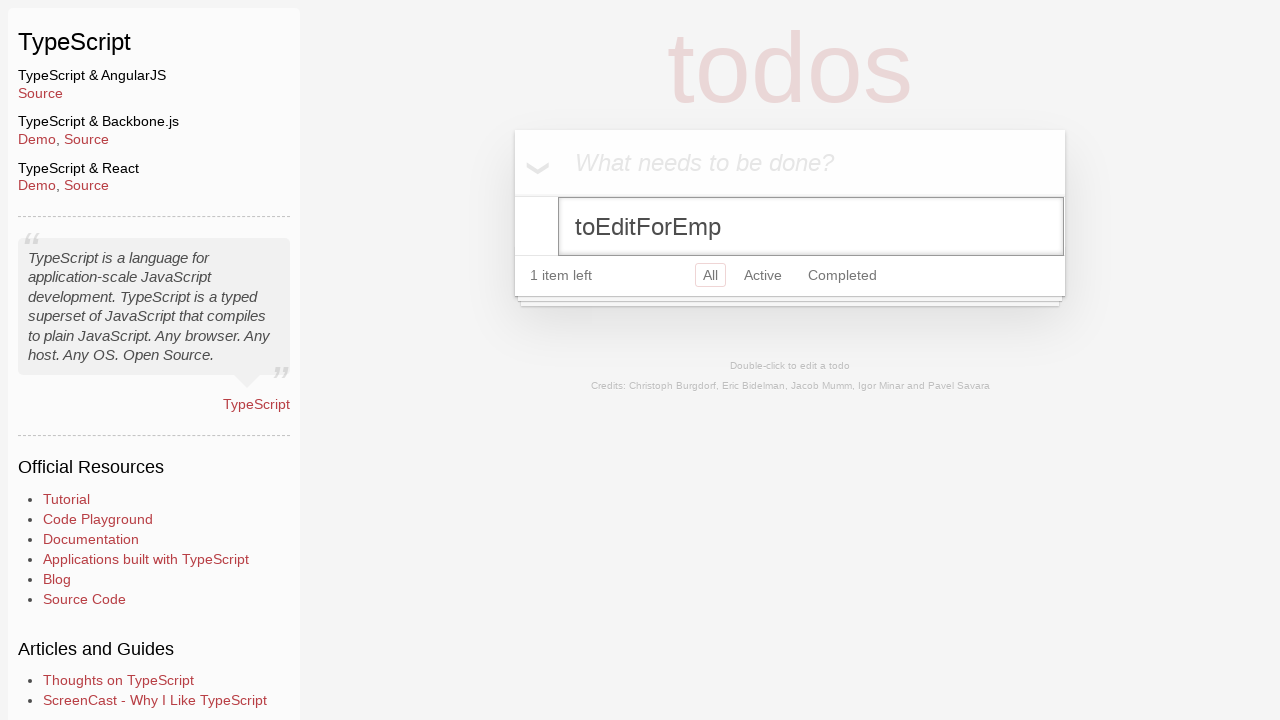

Pressed Backspace to delete character 3/15
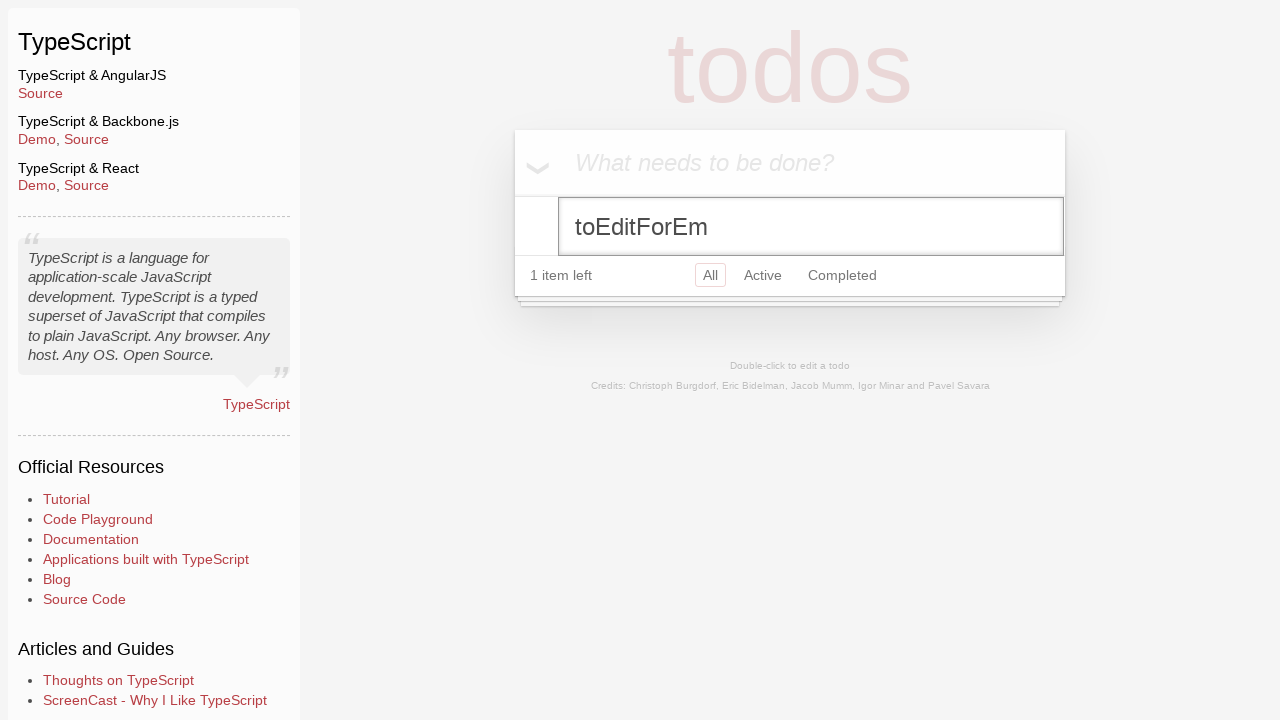

Pressed Backspace to delete character 4/15
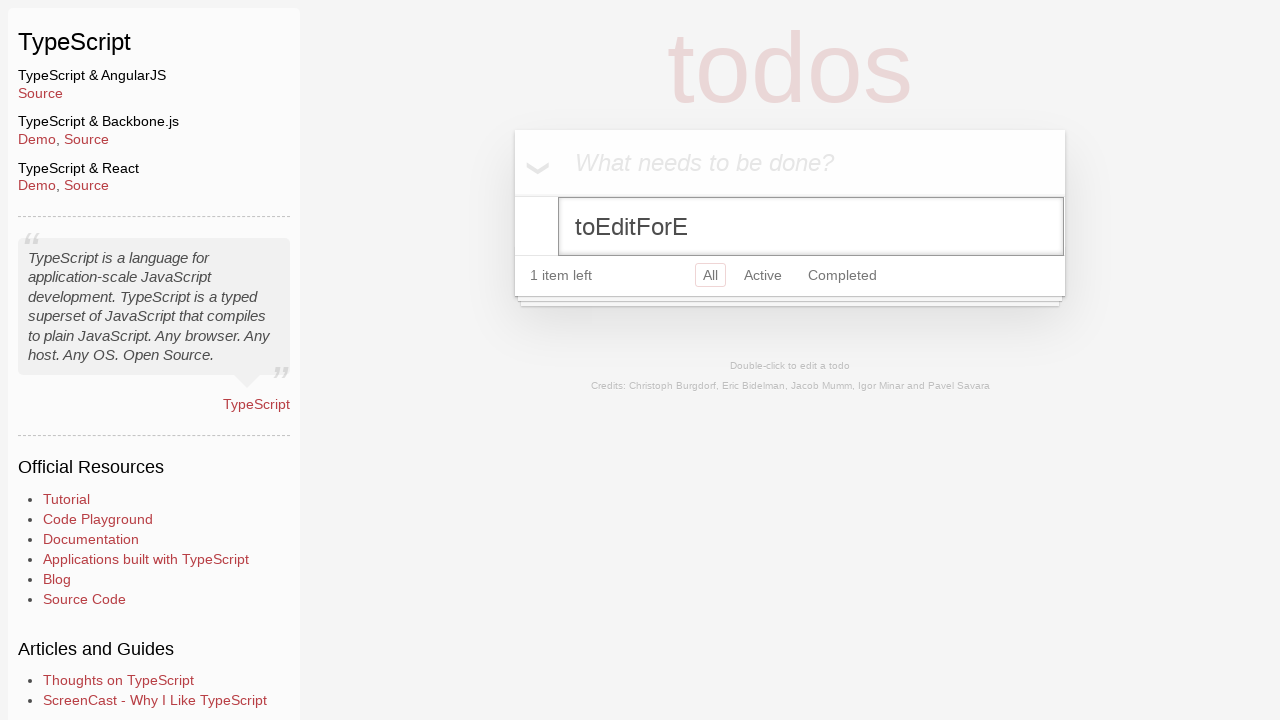

Pressed Backspace to delete character 5/15
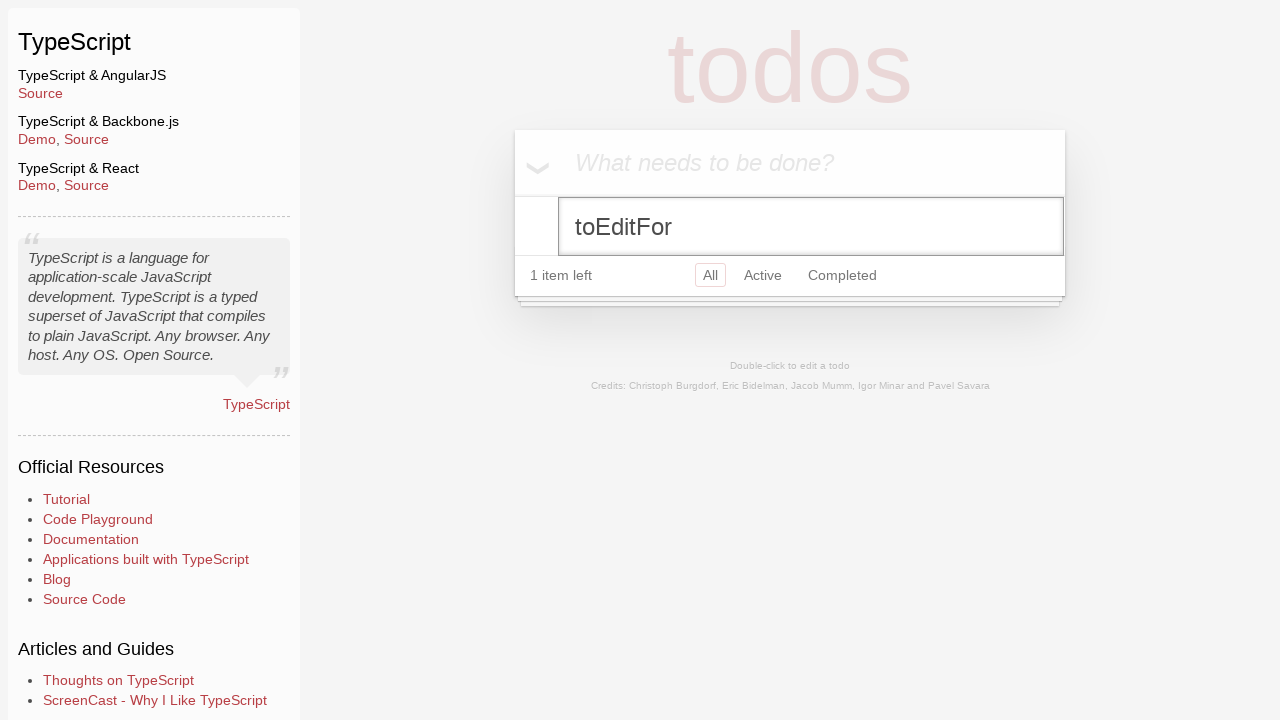

Pressed Backspace to delete character 6/15
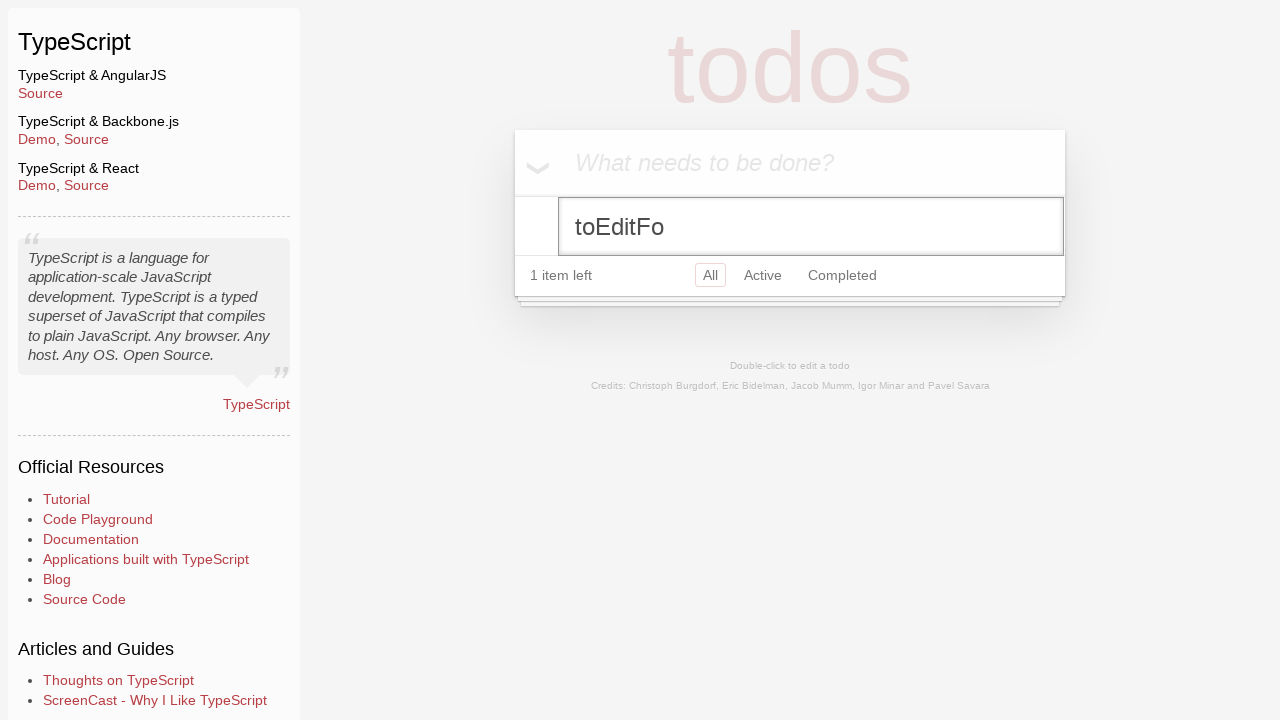

Pressed Backspace to delete character 7/15
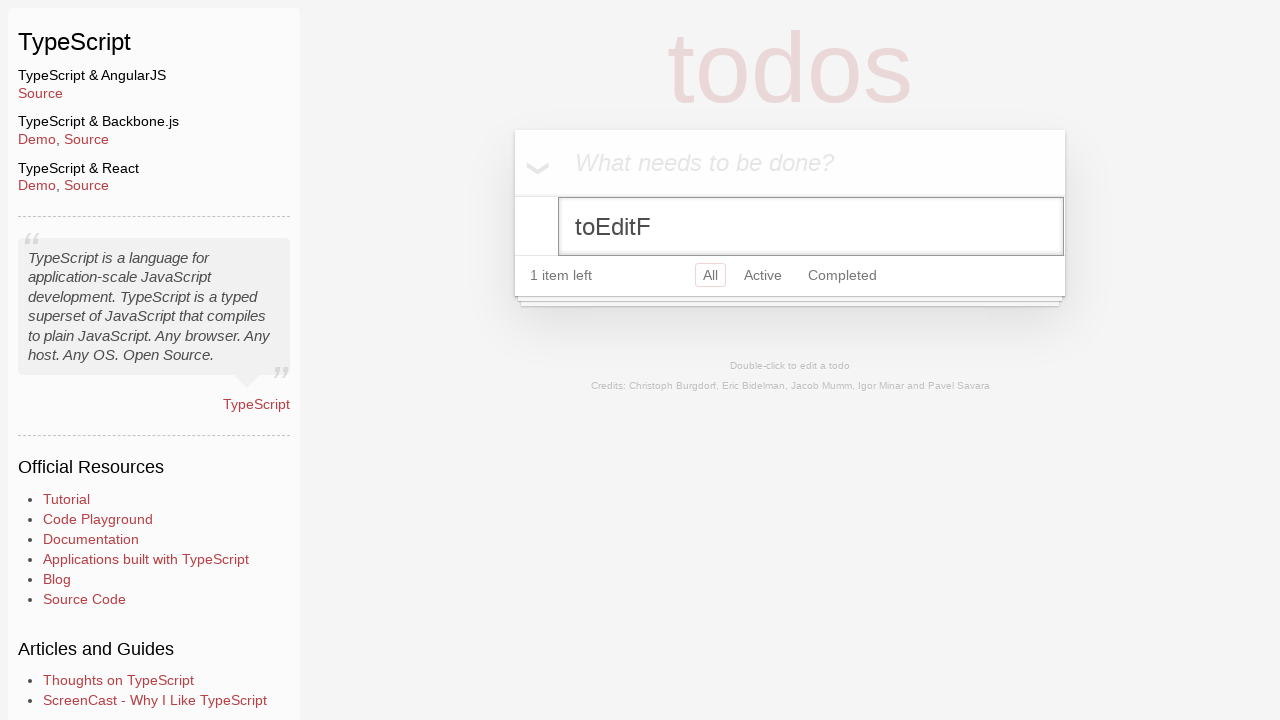

Pressed Backspace to delete character 8/15
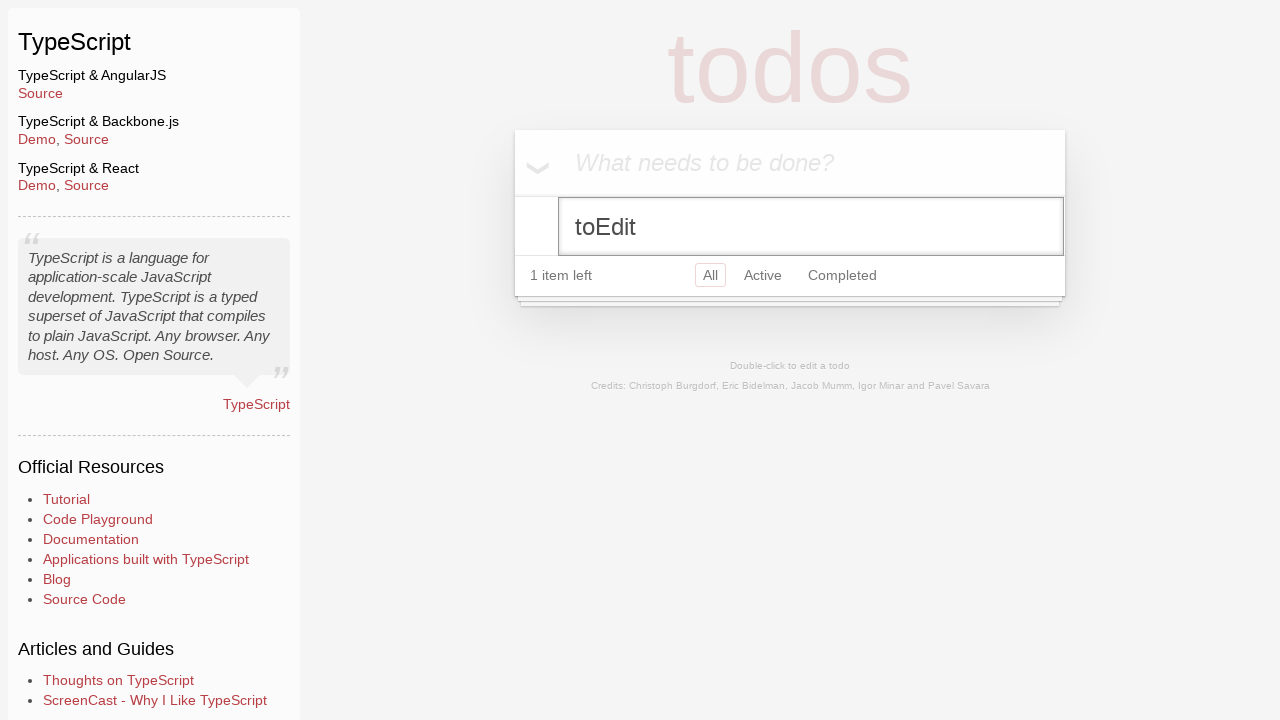

Pressed Backspace to delete character 9/15
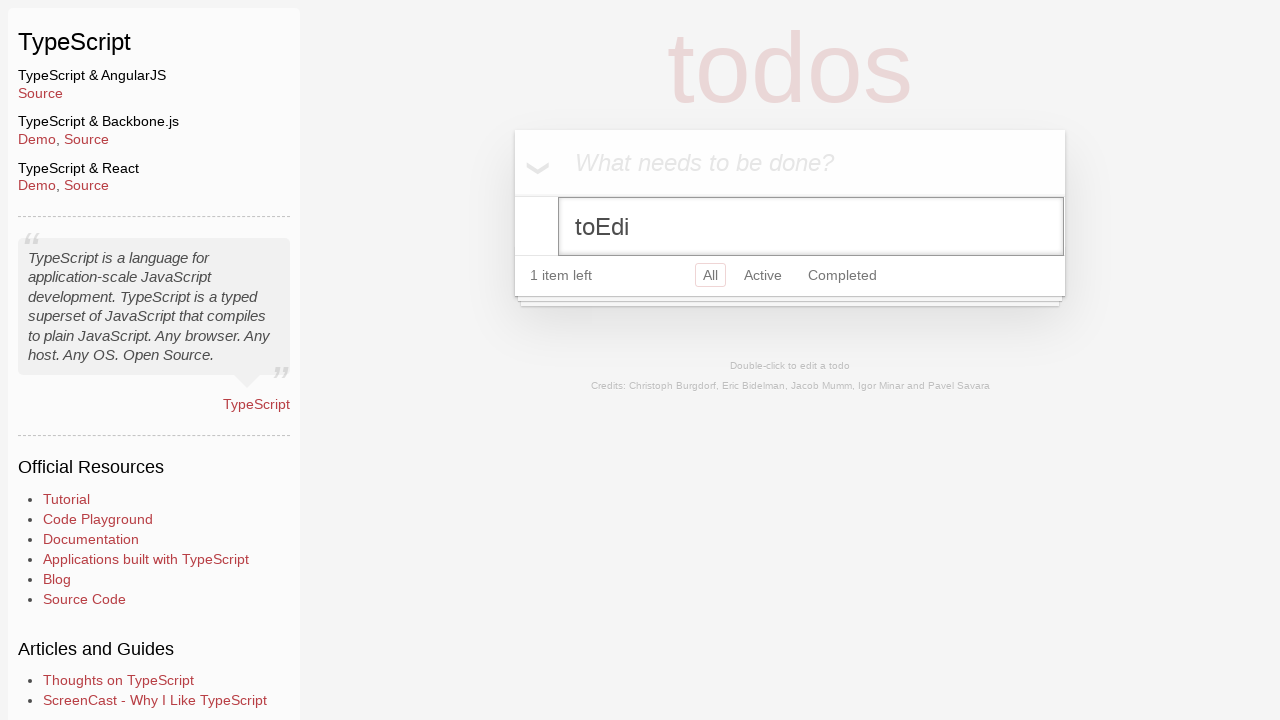

Pressed Backspace to delete character 10/15
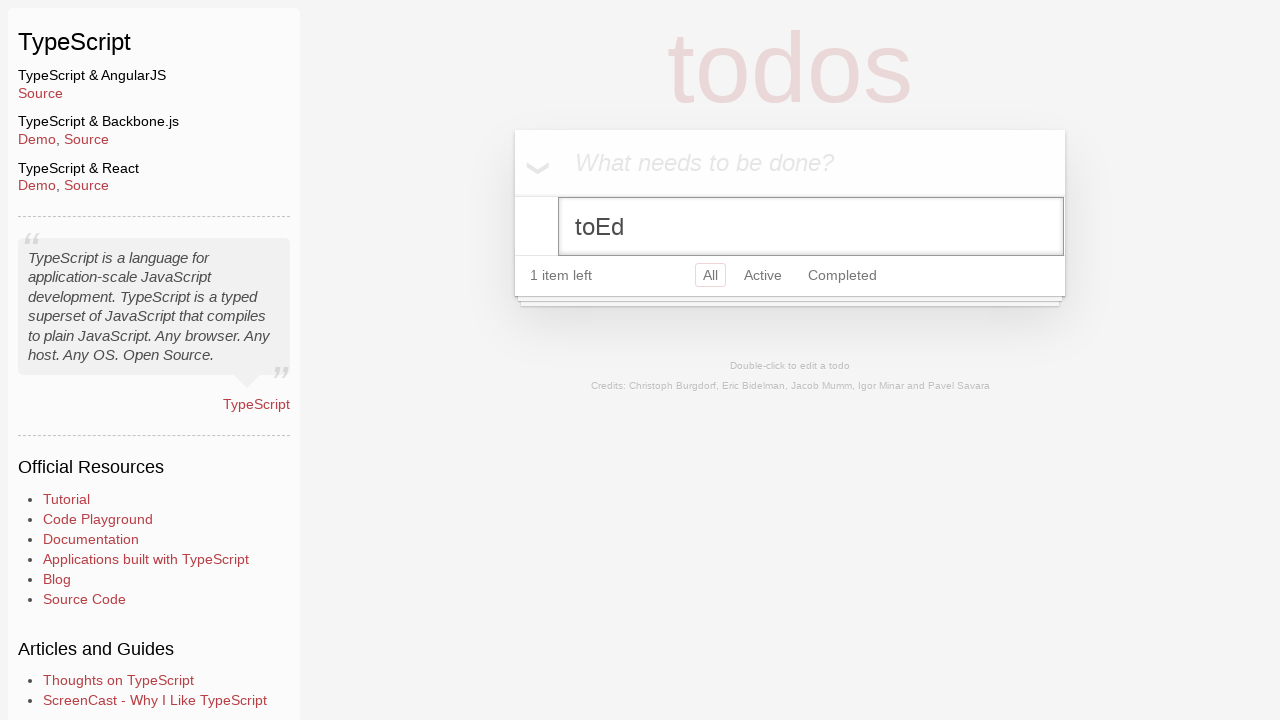

Pressed Backspace to delete character 11/15
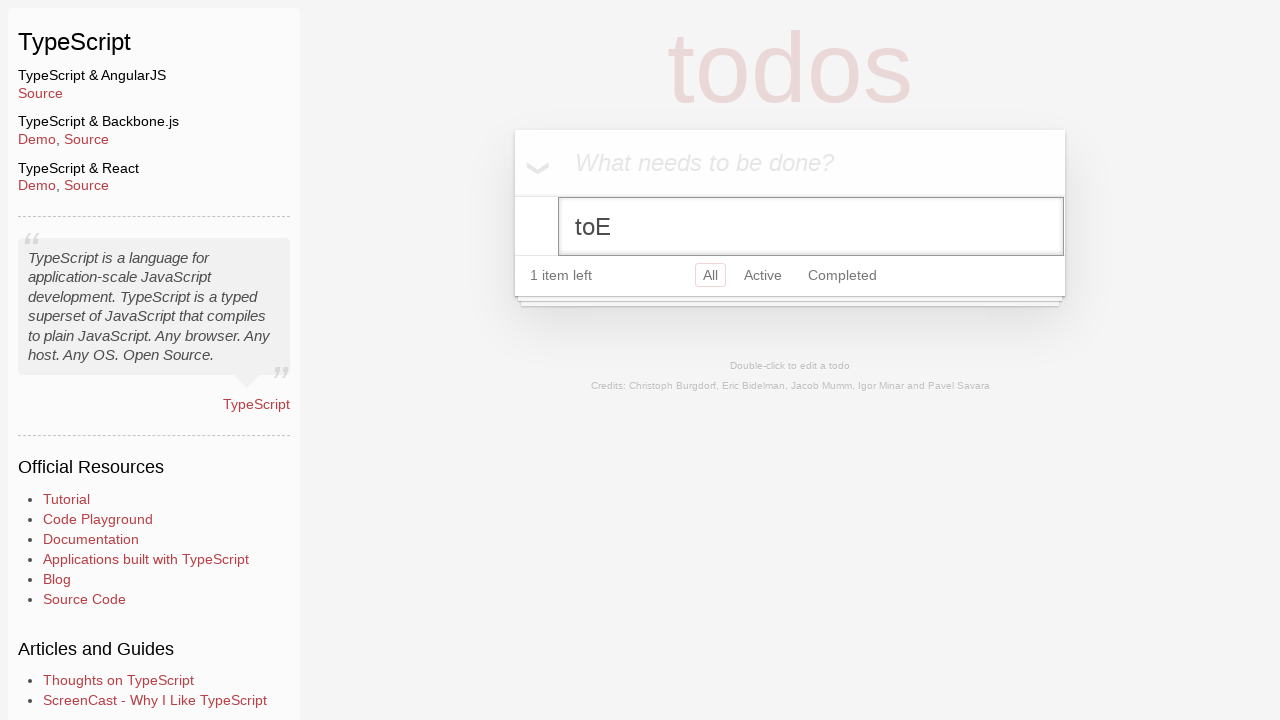

Pressed Backspace to delete character 12/15
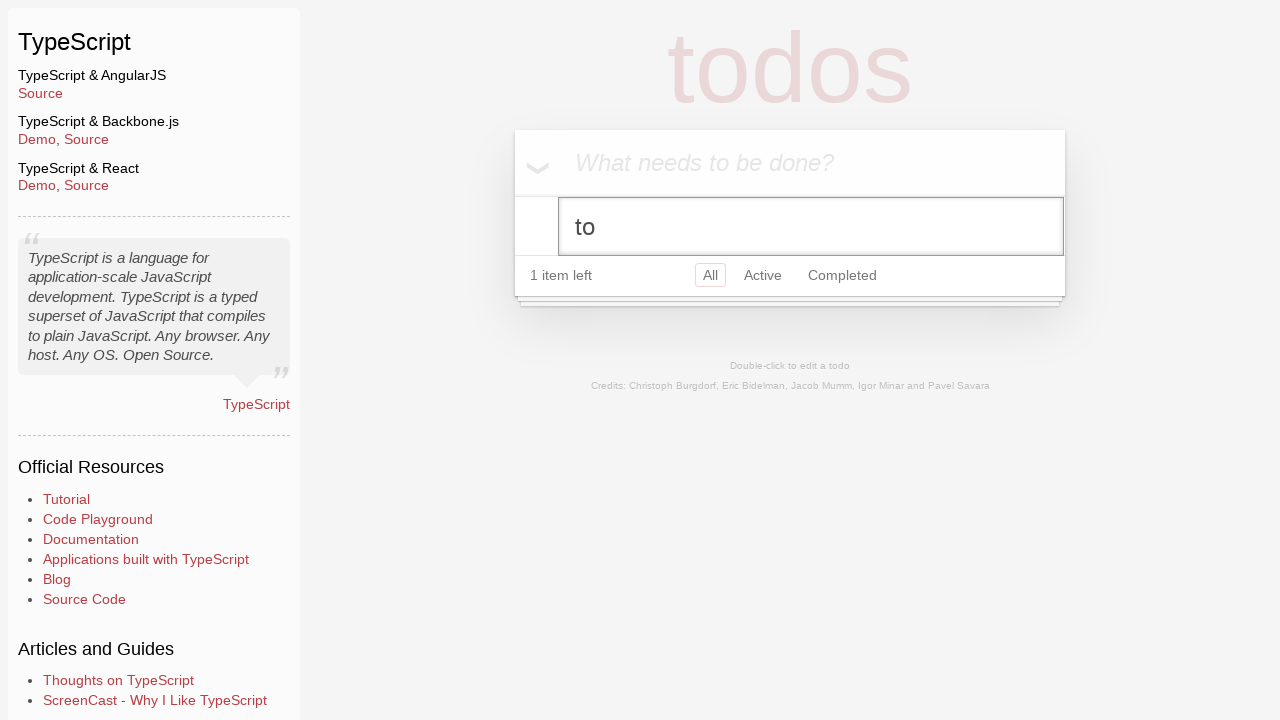

Pressed Backspace to delete character 13/15
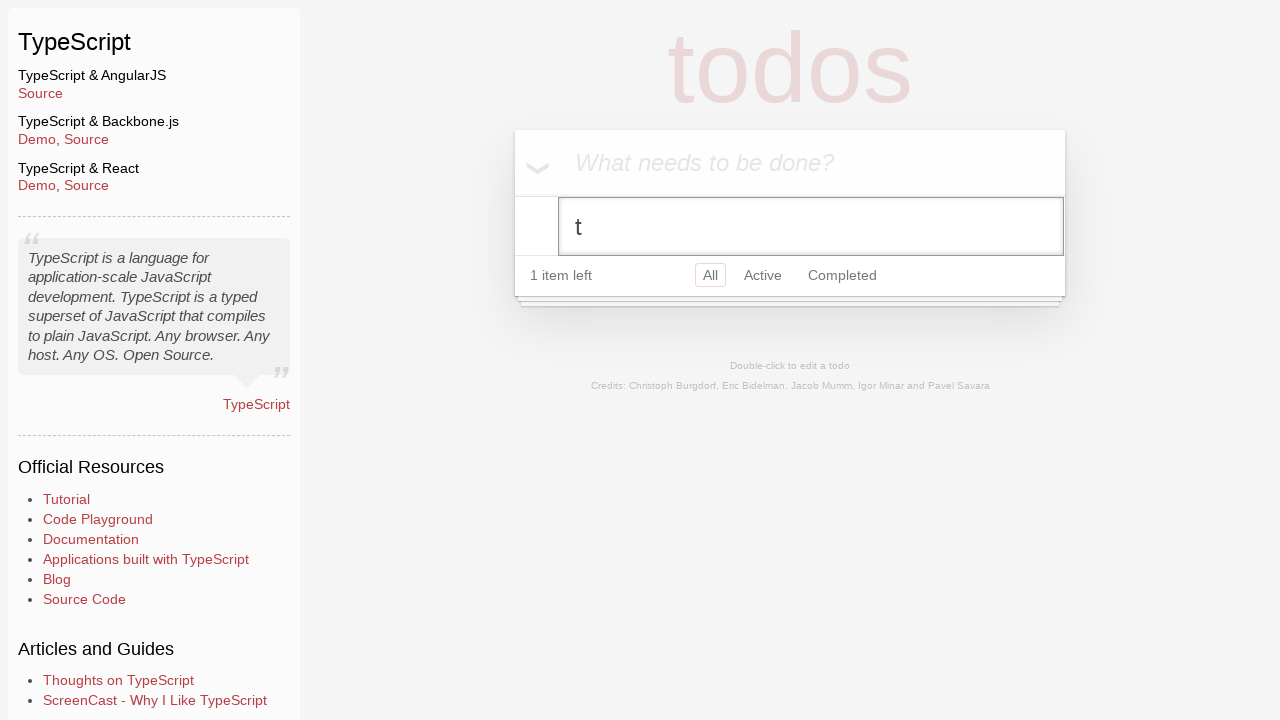

Pressed Backspace to delete character 14/15
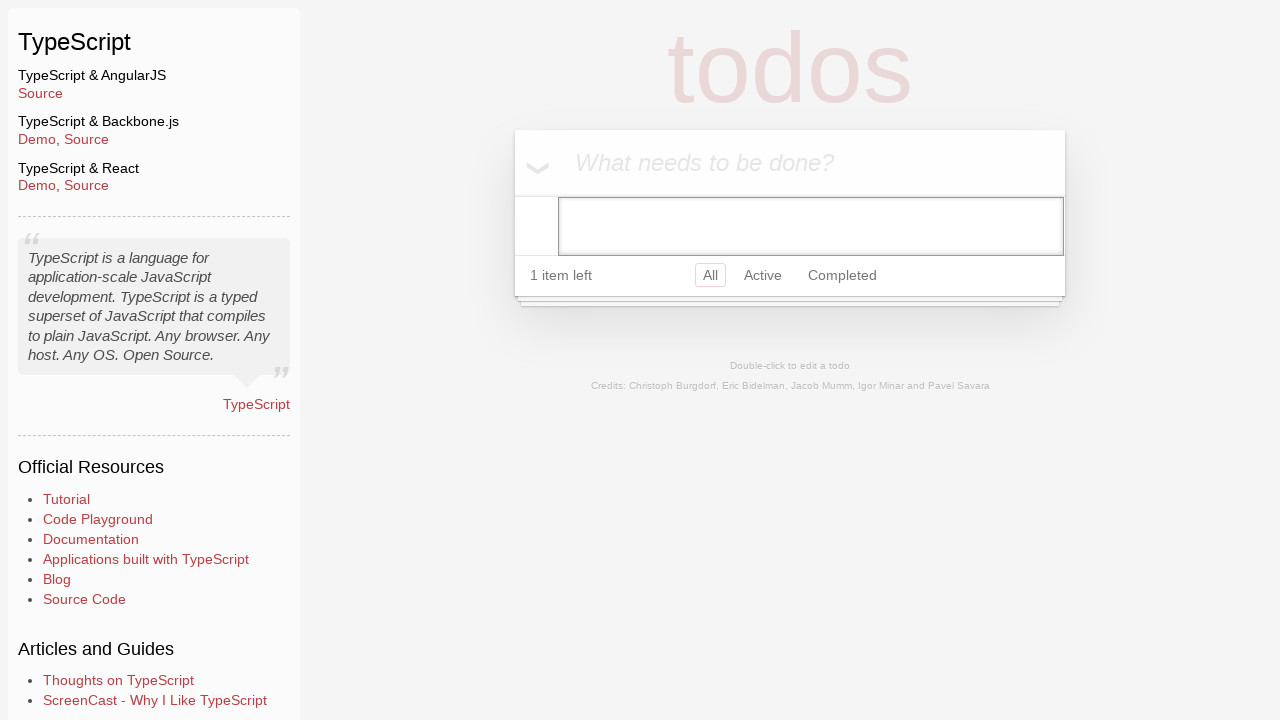

Pressed Backspace to delete character 15/15
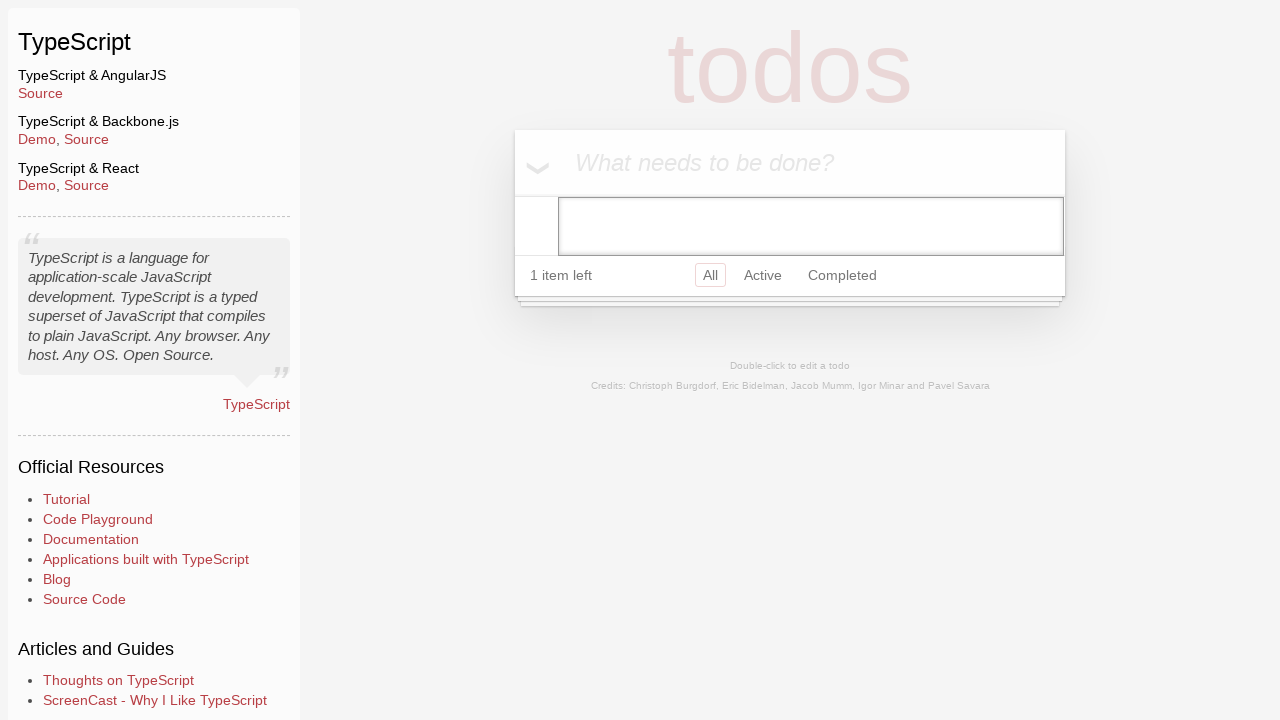

Pressed Enter to confirm empty todo name, triggering deletion
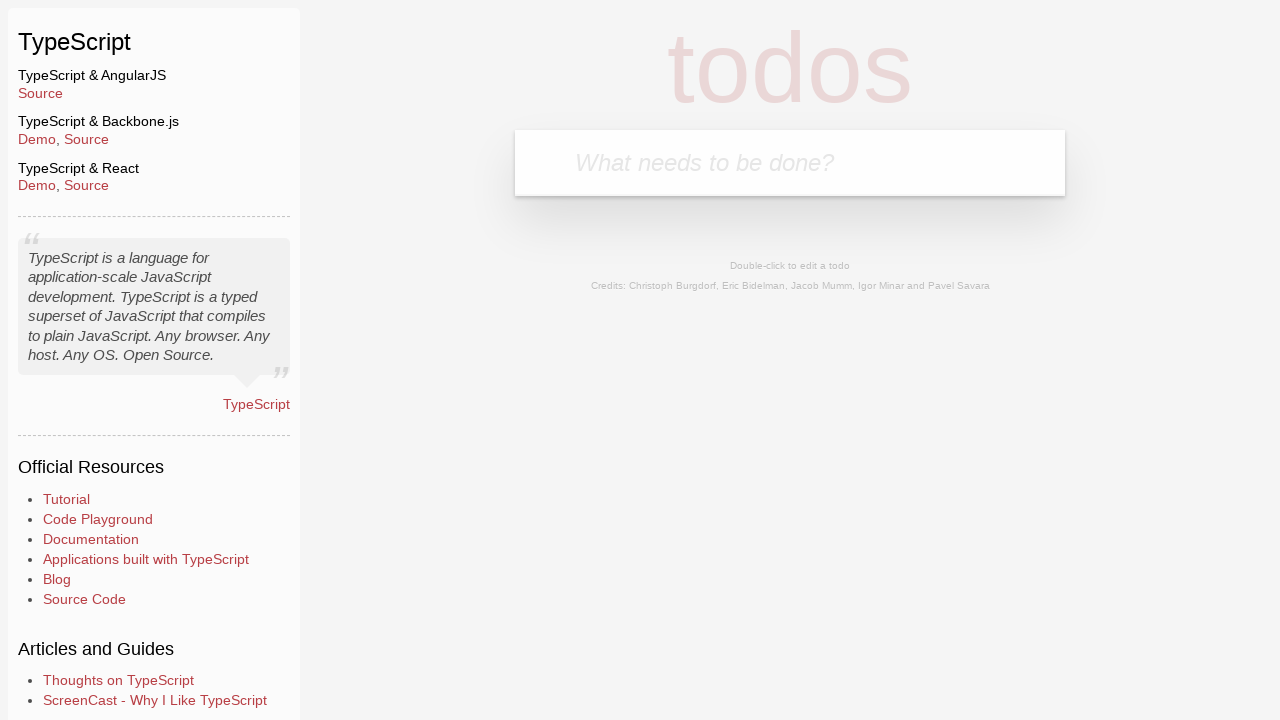

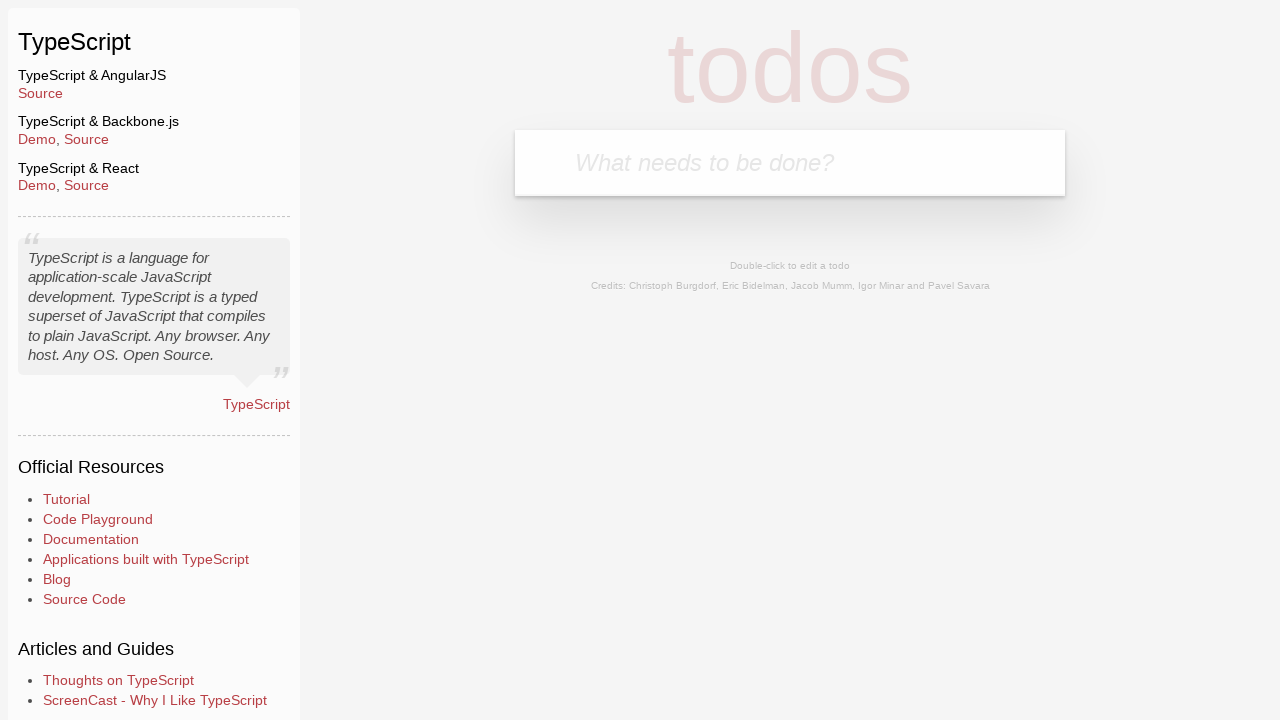